Navigates to MTS Belarus website and verifies that the payment partners logos section is displayed.

Starting URL: https://www.mts.by

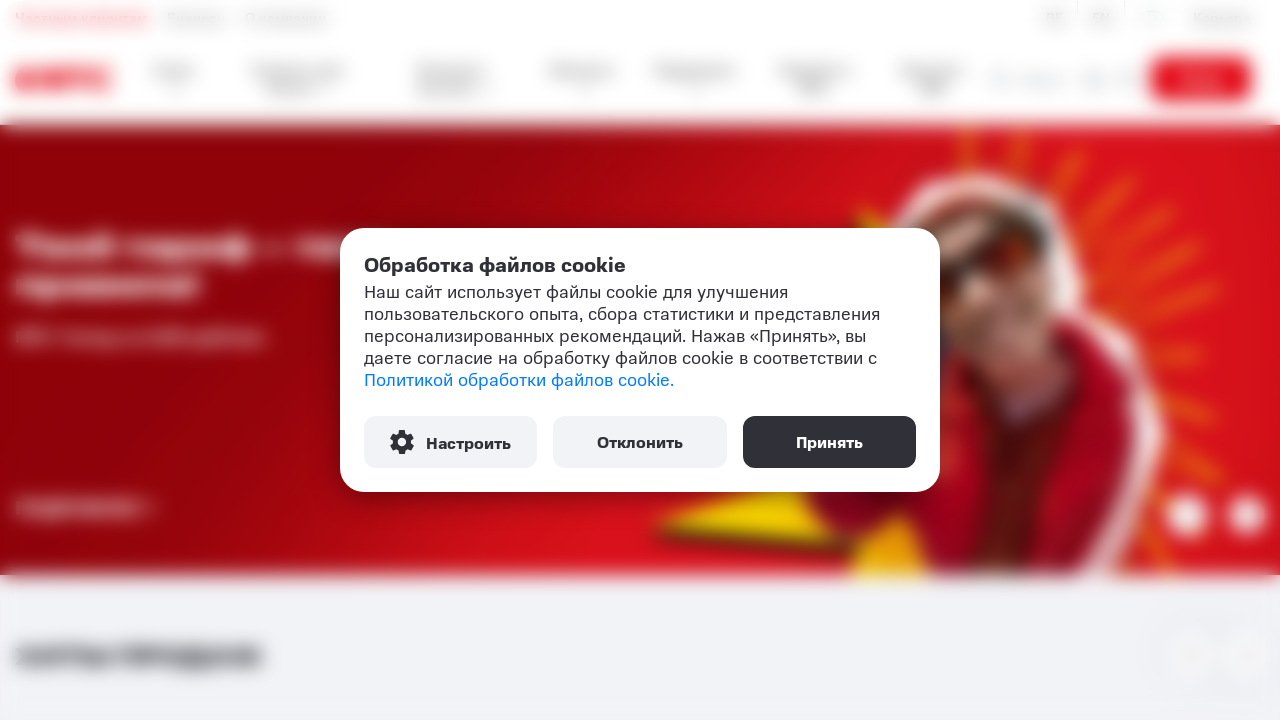

Navigated to MTS Belarus website at https://www.mts.by
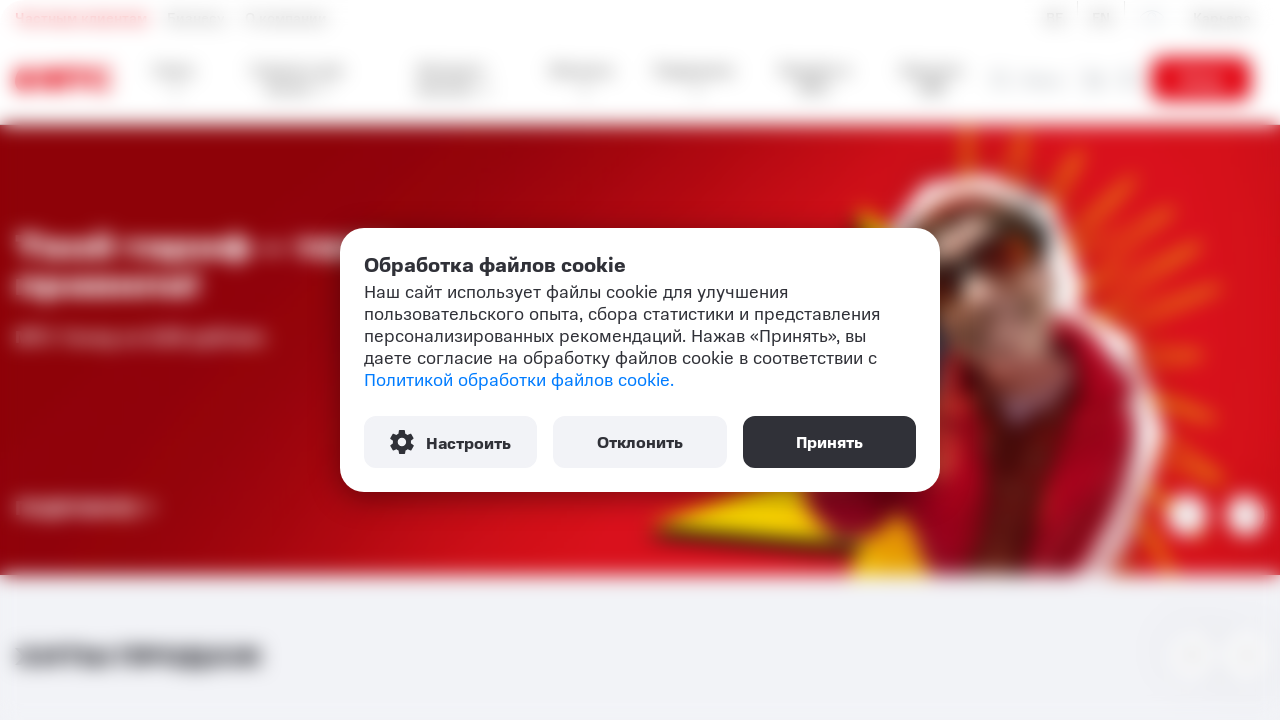

Located payment partners logos section
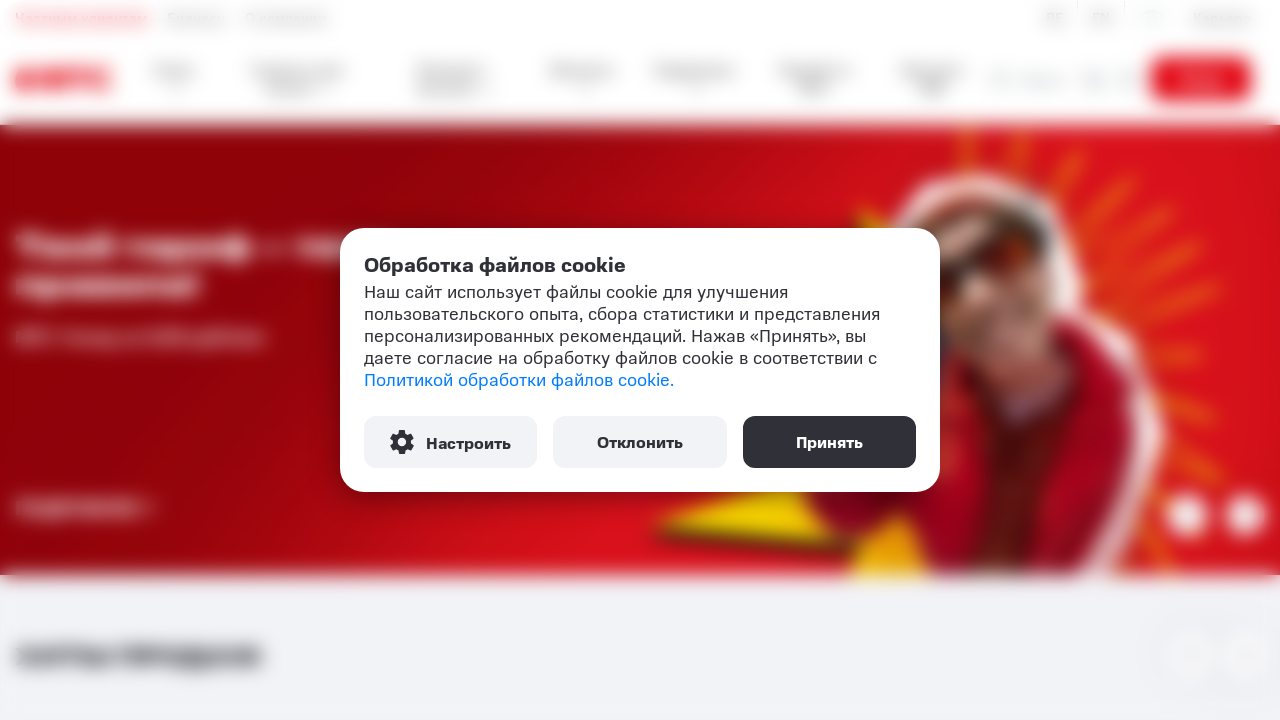

Waited for payment partners logos section to be ready
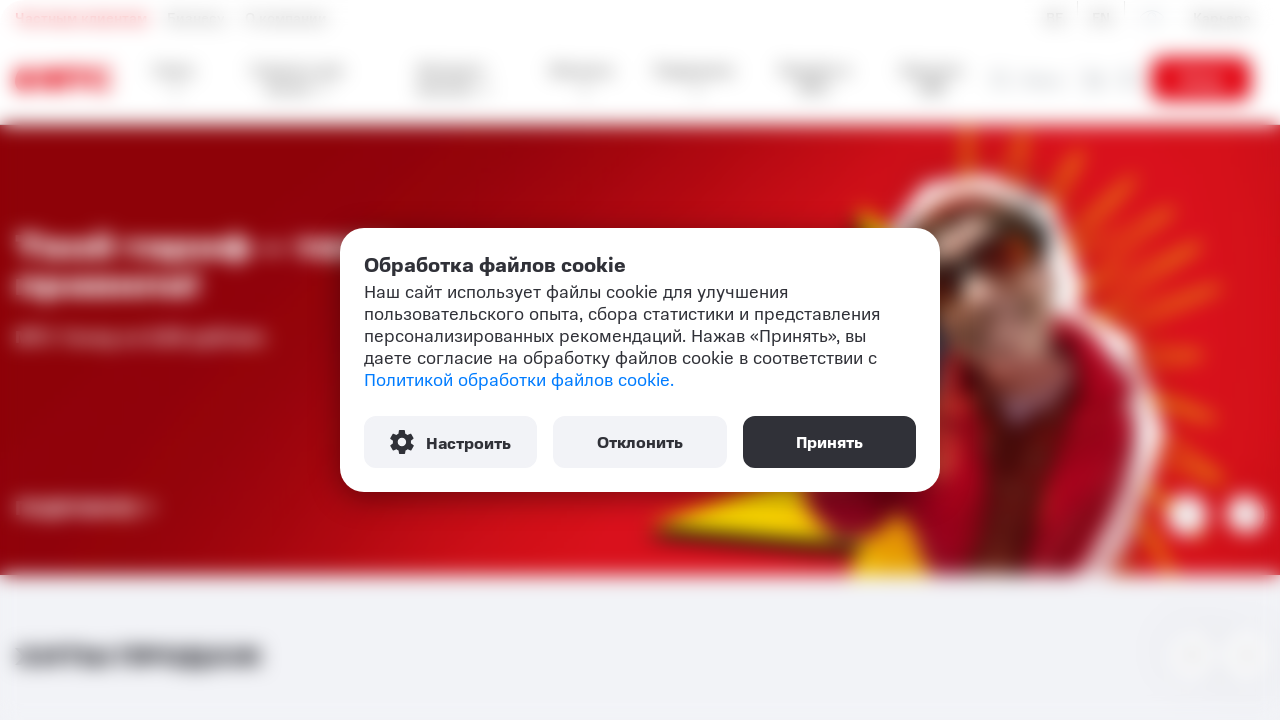

Verified that payment partners logos section is visible
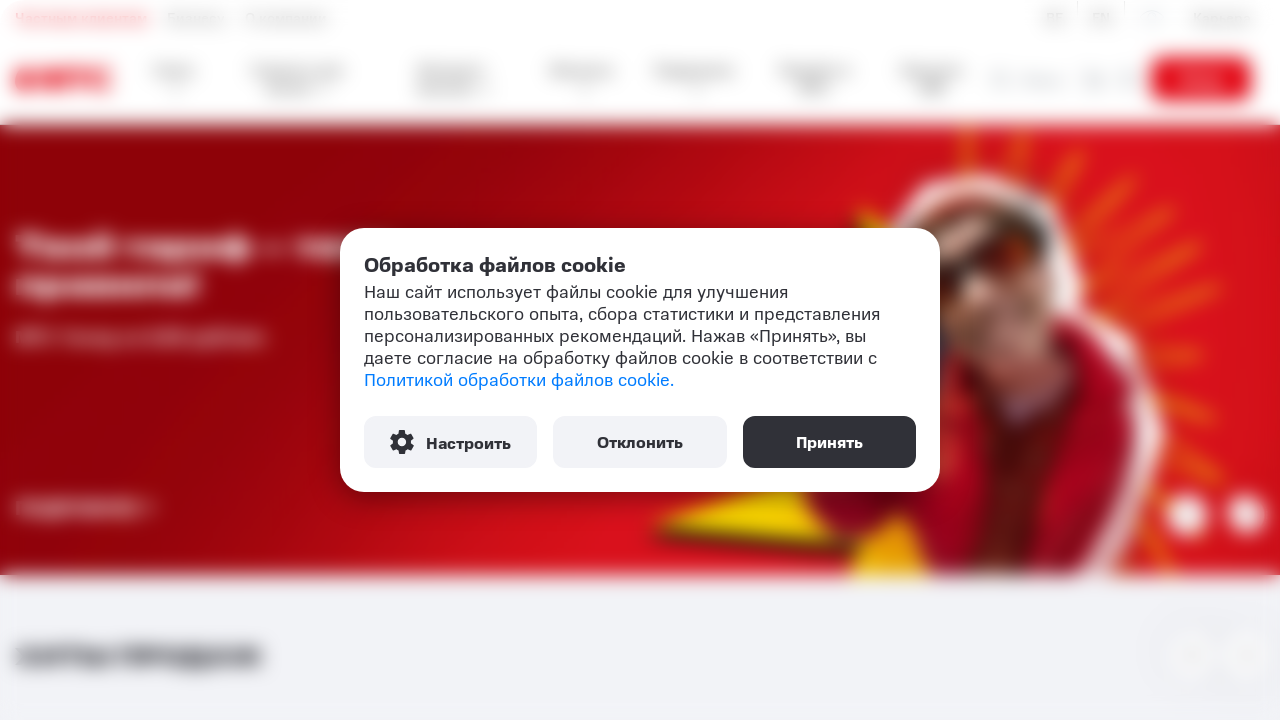

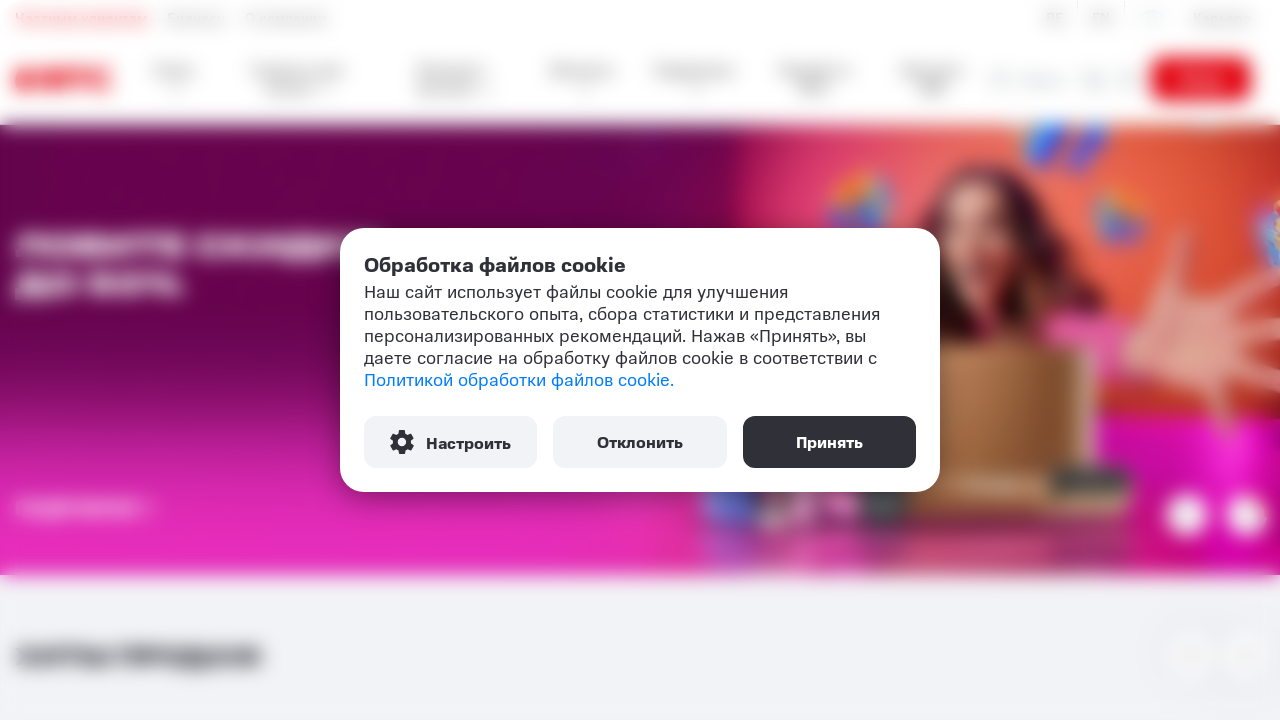